Tests the text box form by navigating to elements page, clicking on text box menu, and filling in multiple input fields including name, email, and addresses

Starting URL: https://demoqa.com/elements

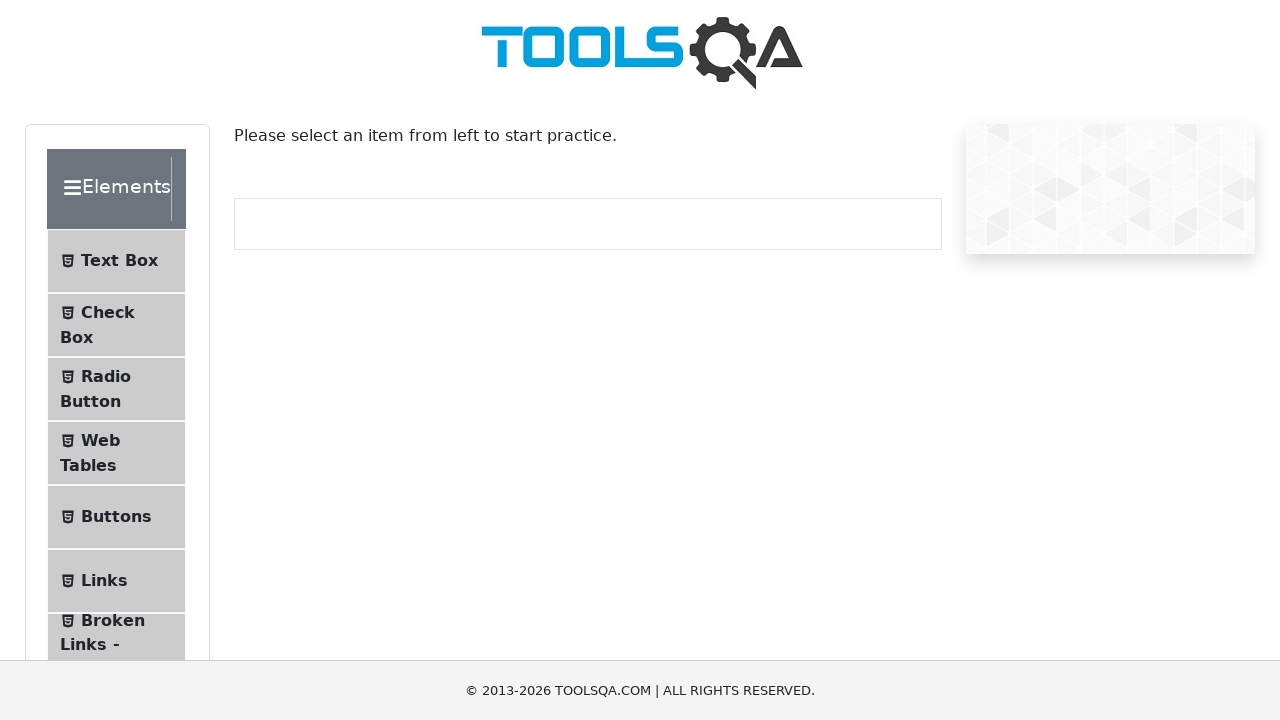

Clicked on text box menu item at (116, 261) on #item-0
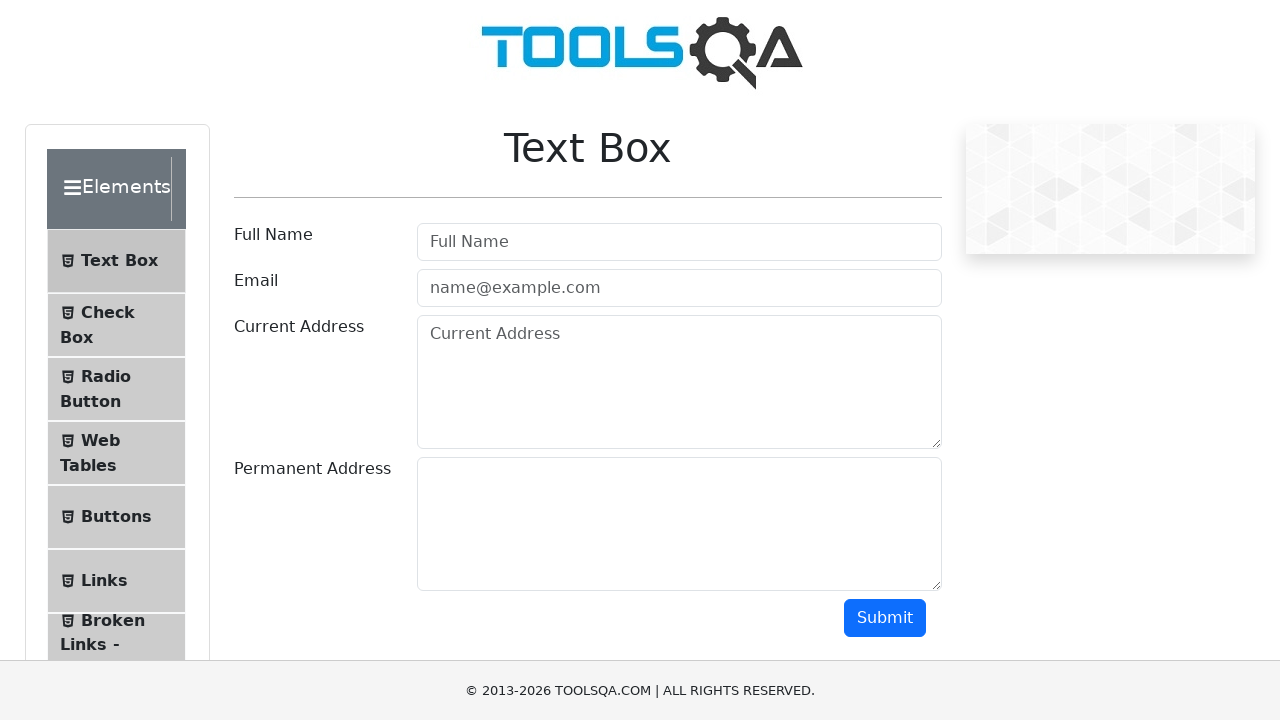

Filled in name field with 'Filip Rahulia' on #userName
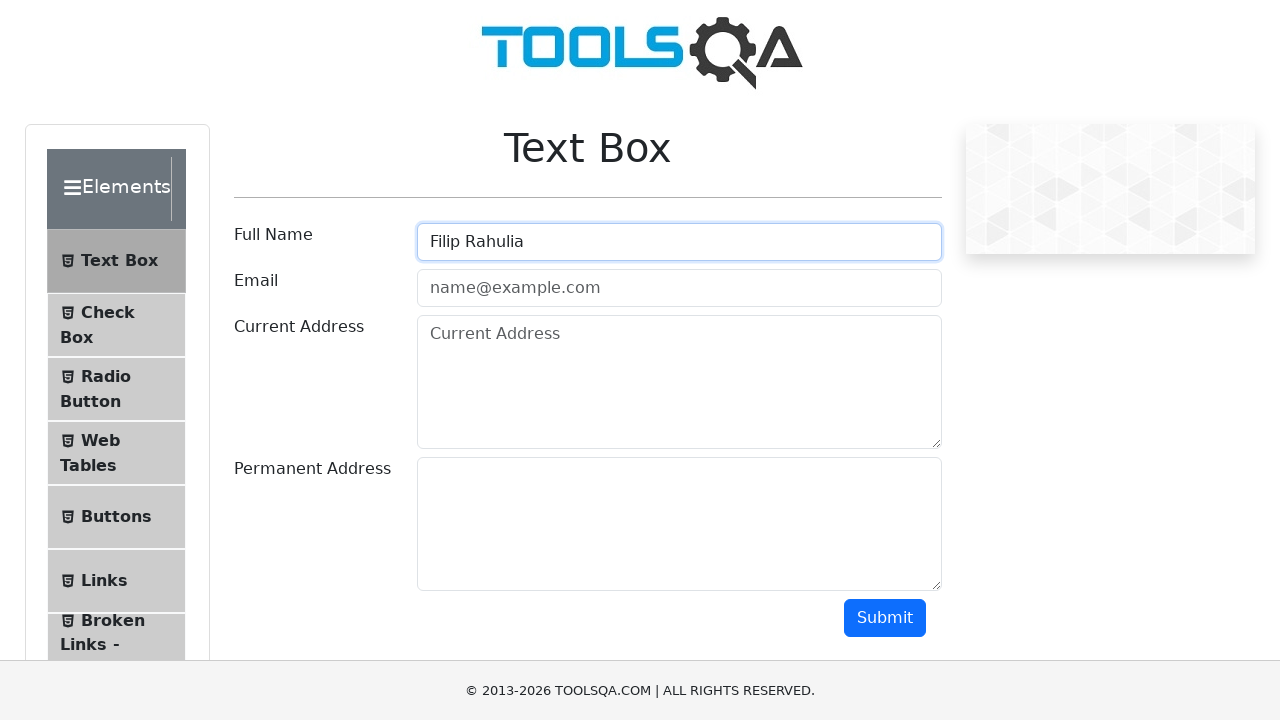

Filled in email field with 'test@test.com' on #userEmail
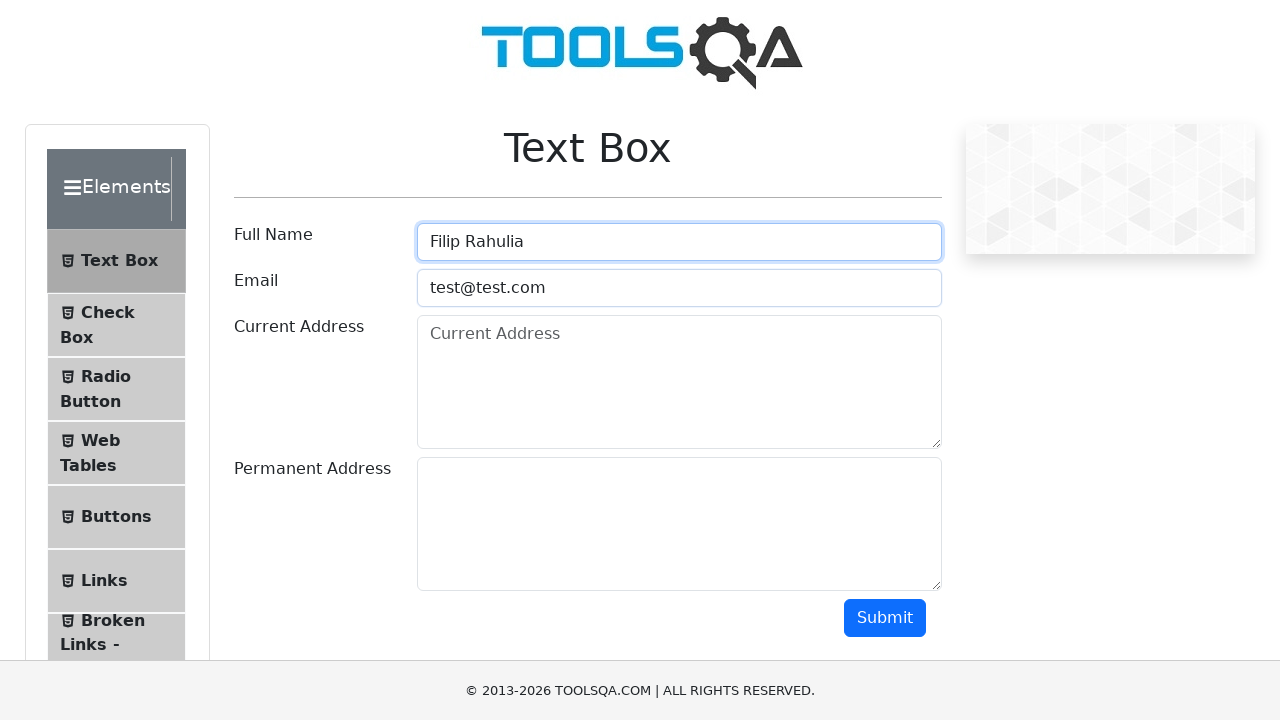

Filled in current address field with 'Current Address' on #currentAddress
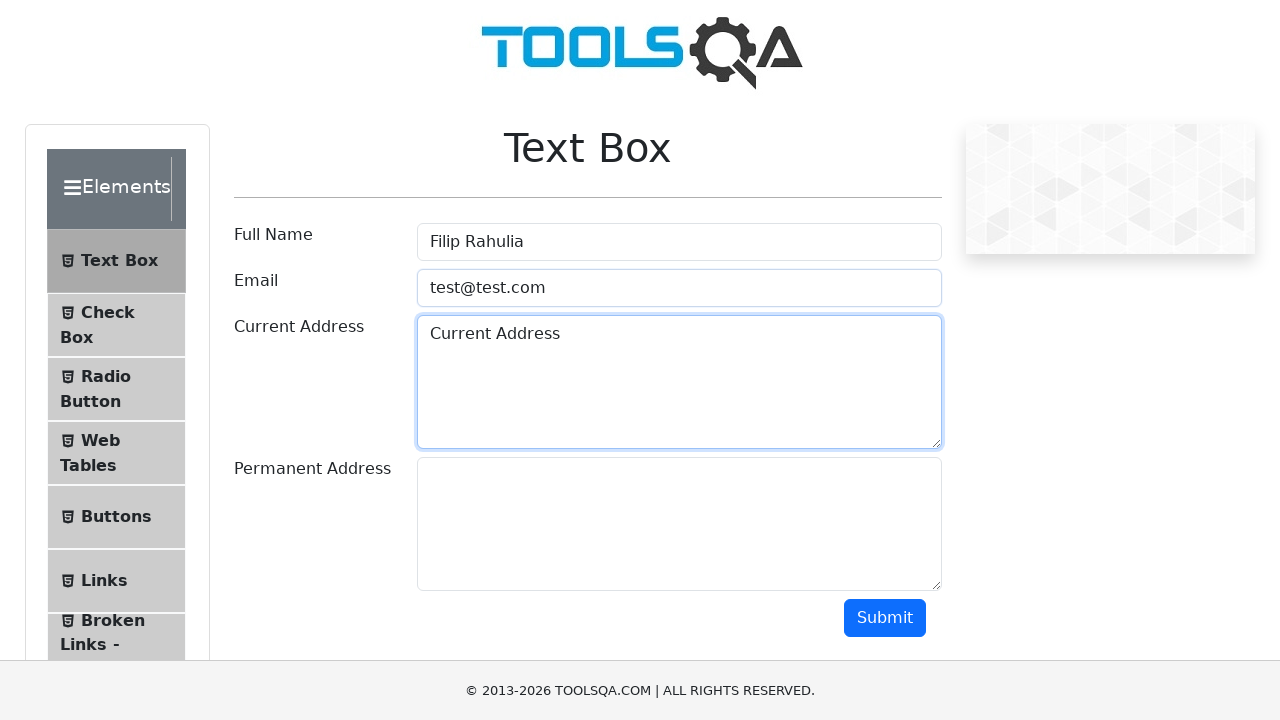

Filled in permanent address field with 'Permanent Address' on #permanentAddress
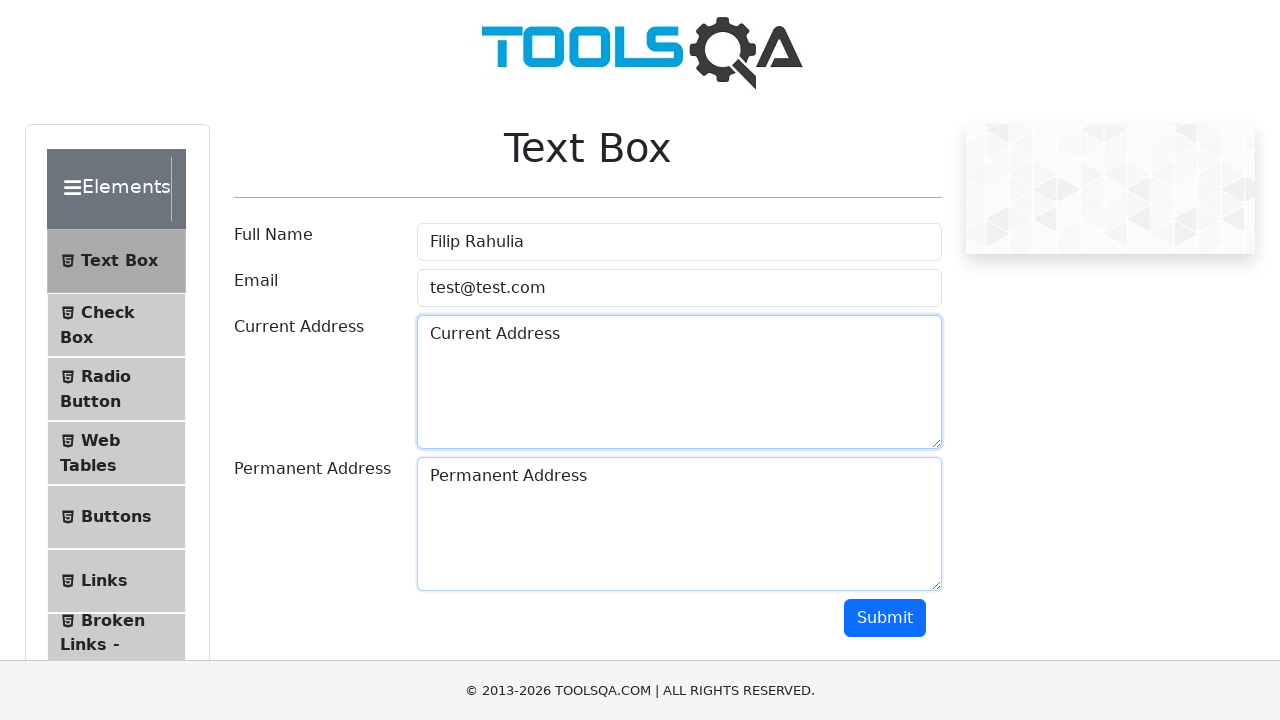

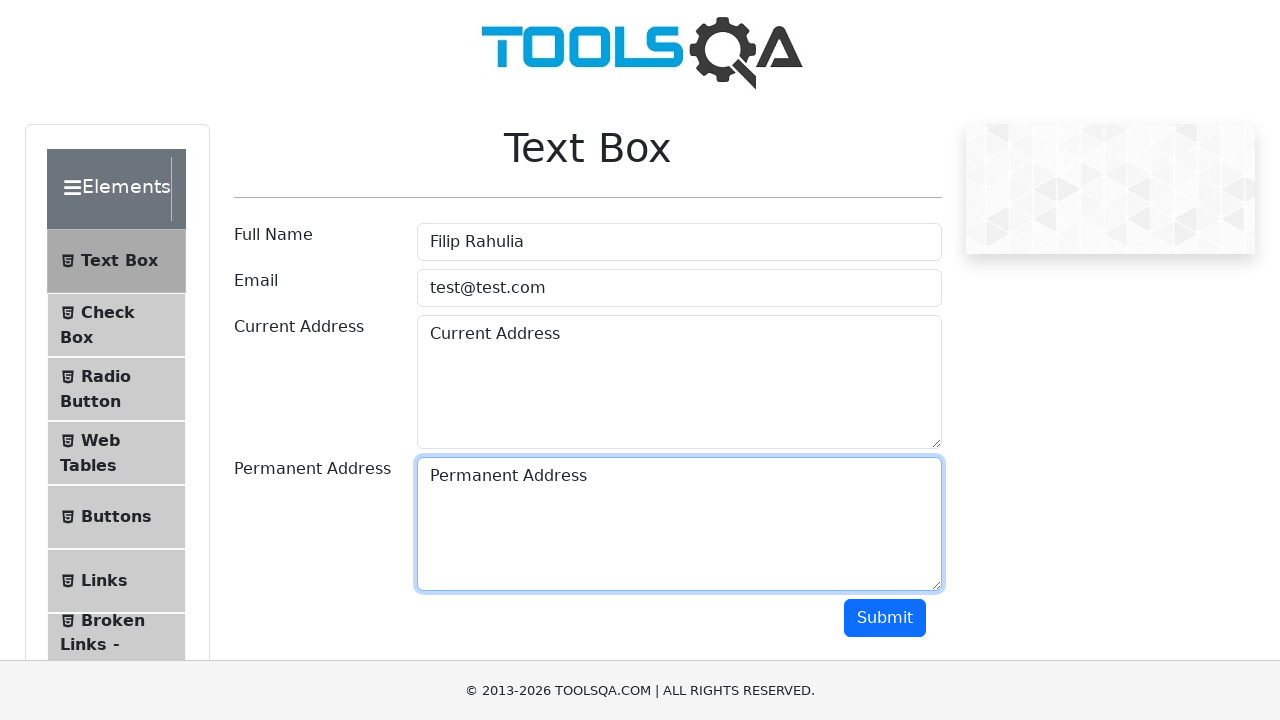